Solves a math captcha by extracting a value from an element attribute, calculating the result, and submitting the form with checkbox selections

Starting URL: http://suninjuly.github.io/get_attribute.html

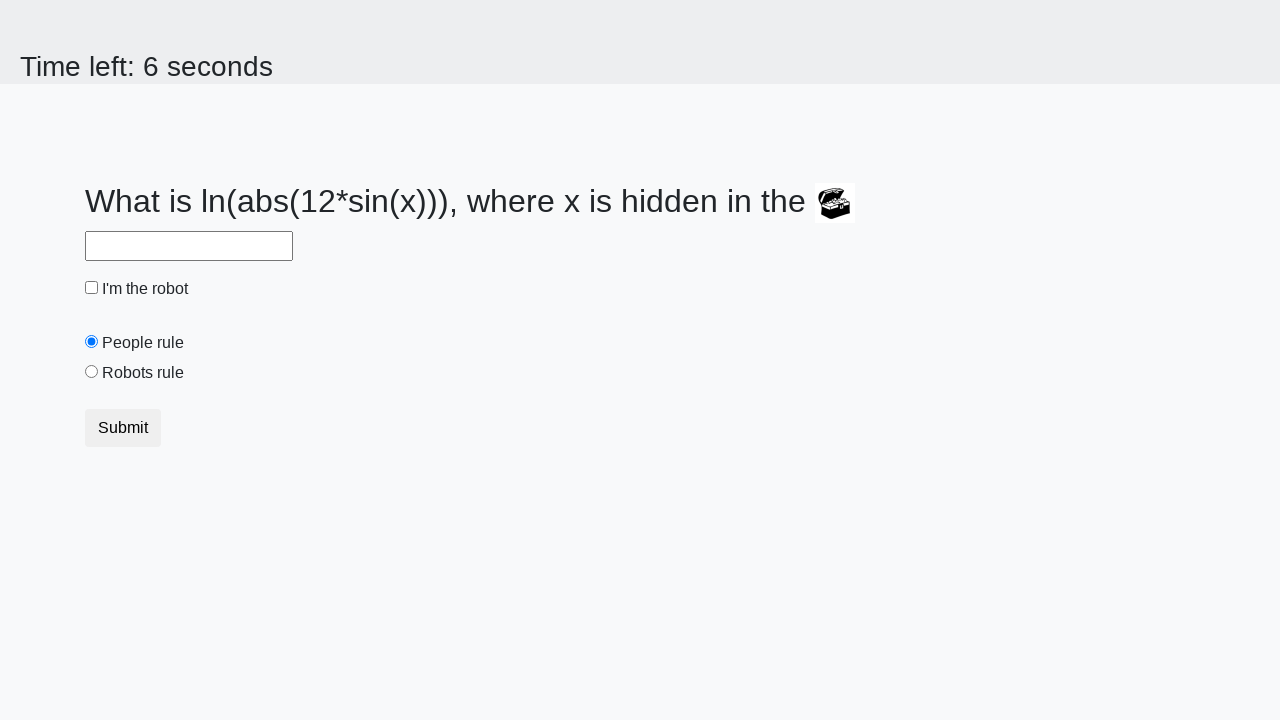

Located treasure element
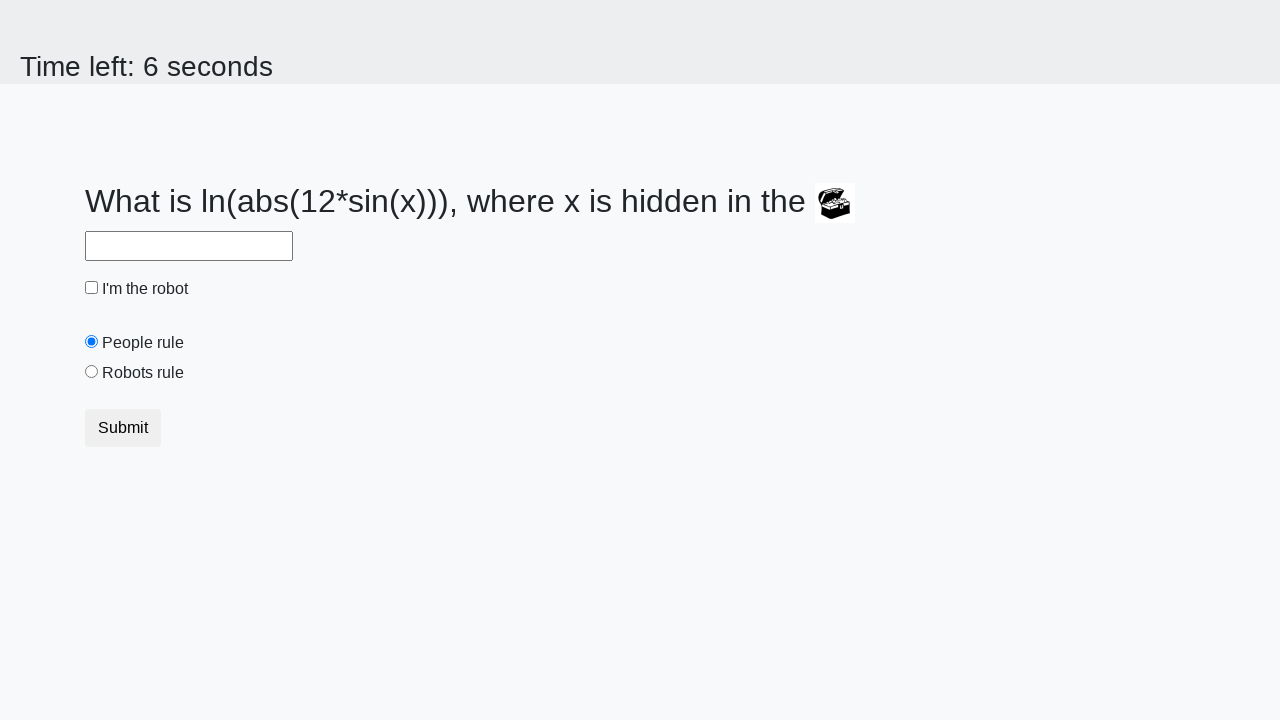

Extracted valuex attribute from treasure element: 792
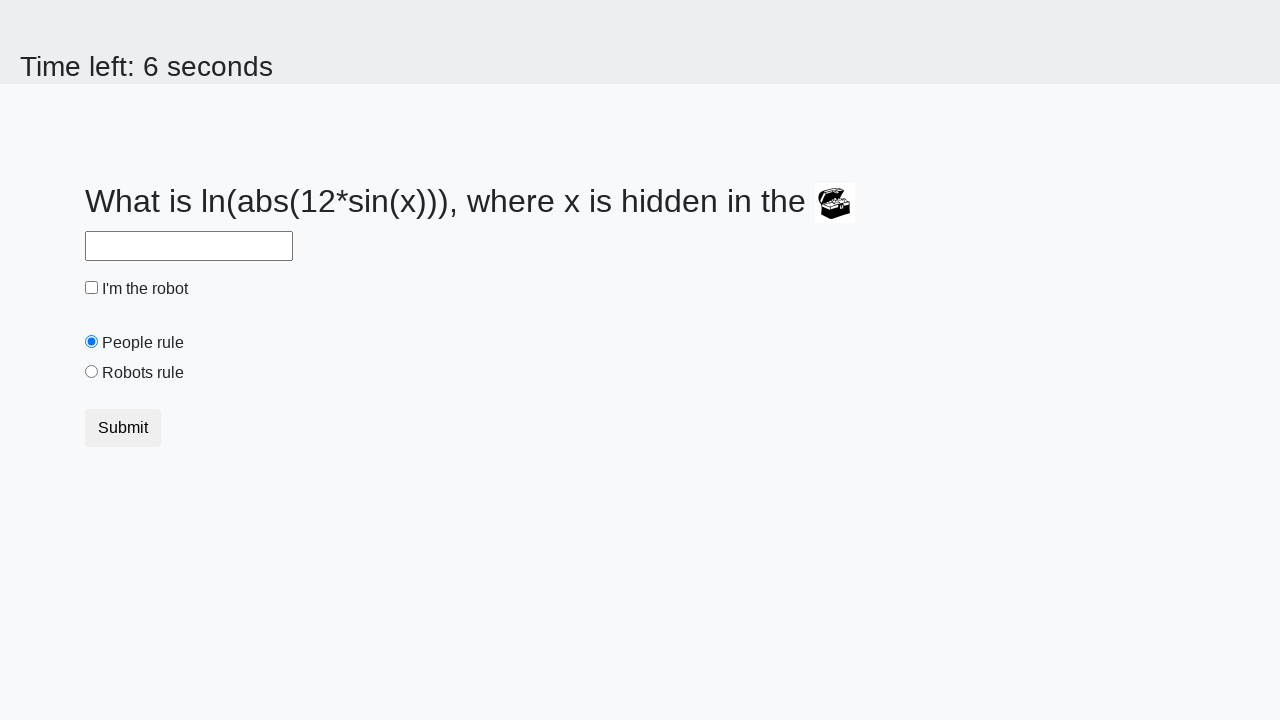

Calculated math captcha result using formula: log(abs(12*sin(792))) = 1.3242679993188868
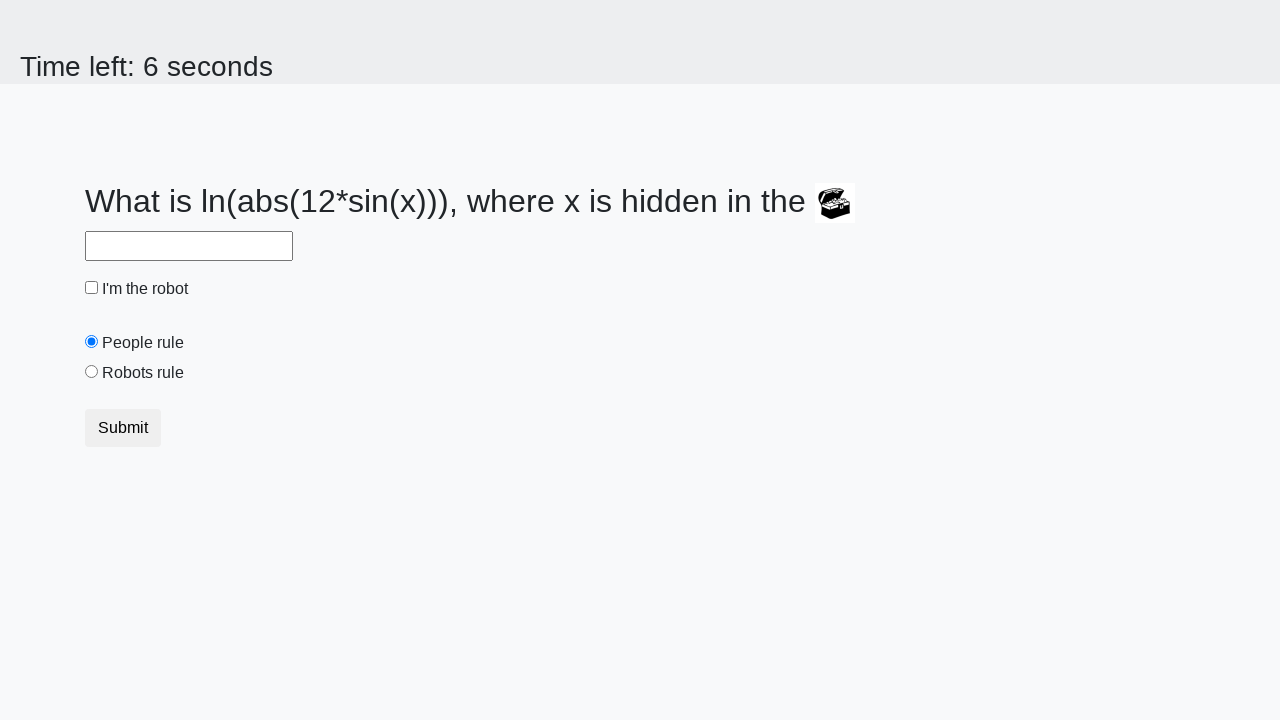

Filled answer field with calculated value: 1.3242679993188868 on #answer
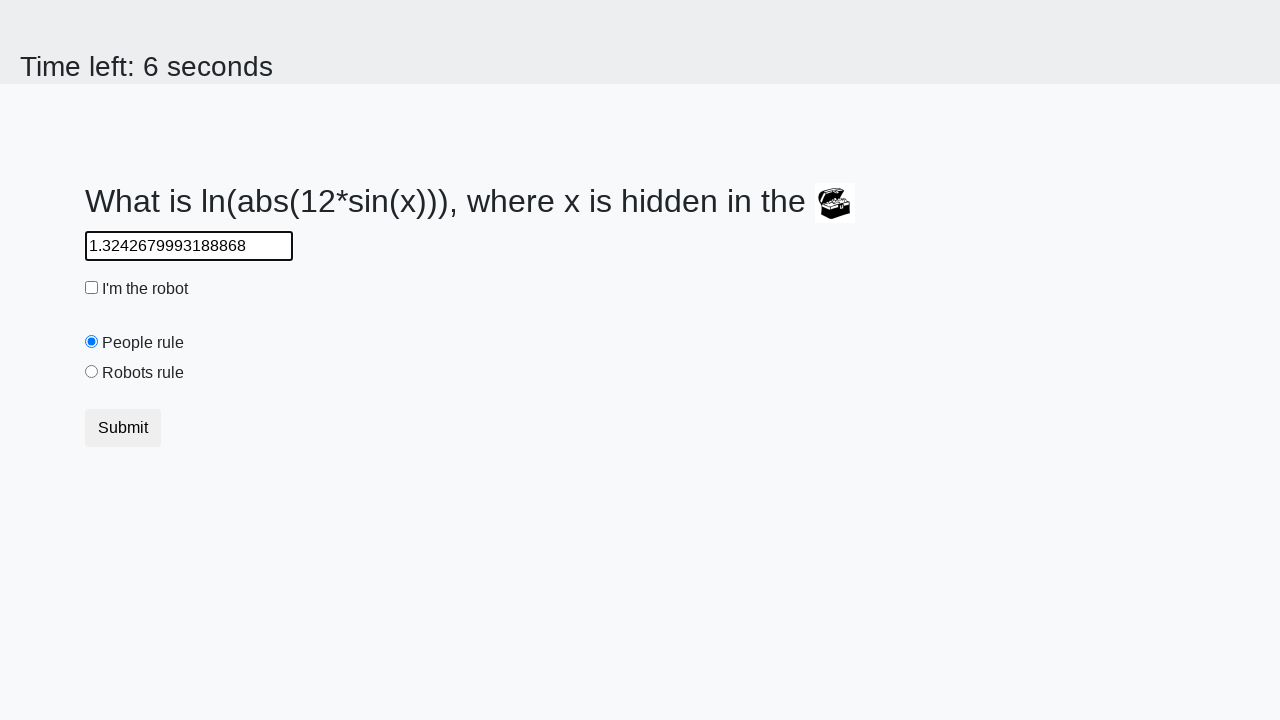

Clicked robot checkbox at (92, 288) on #robotCheckbox
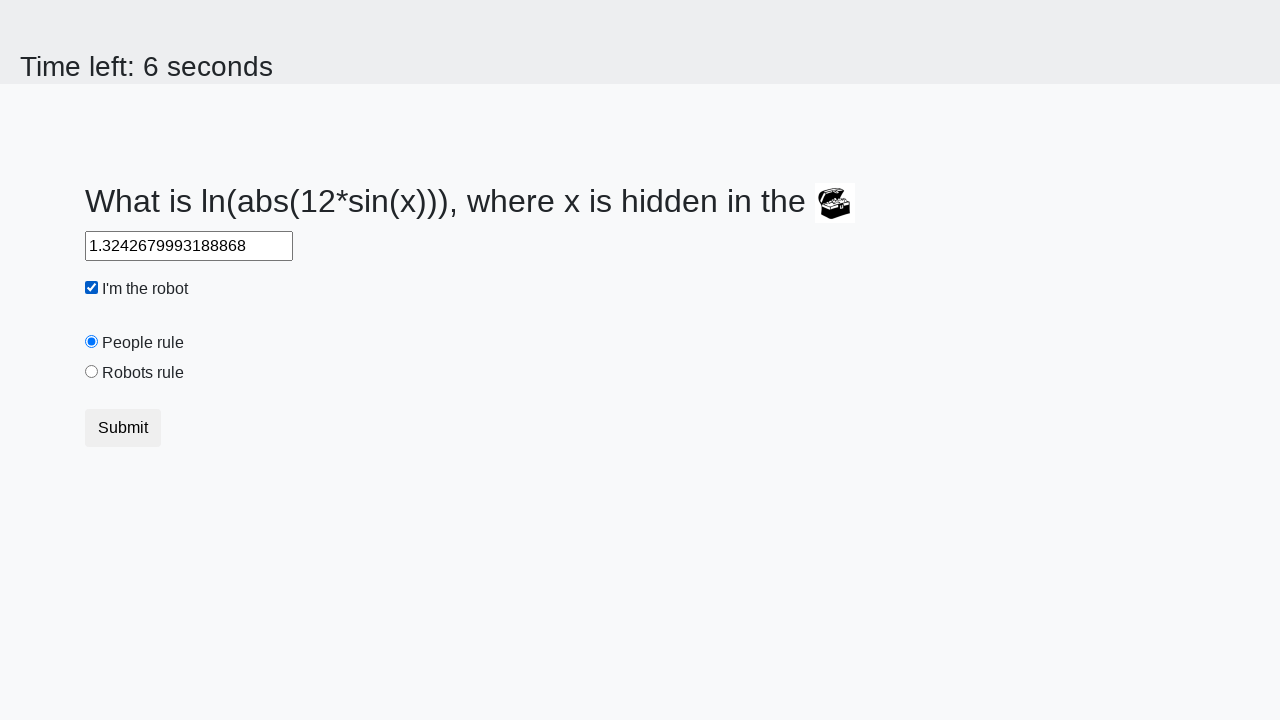

Clicked robots rule radio button at (92, 372) on #robotsRule
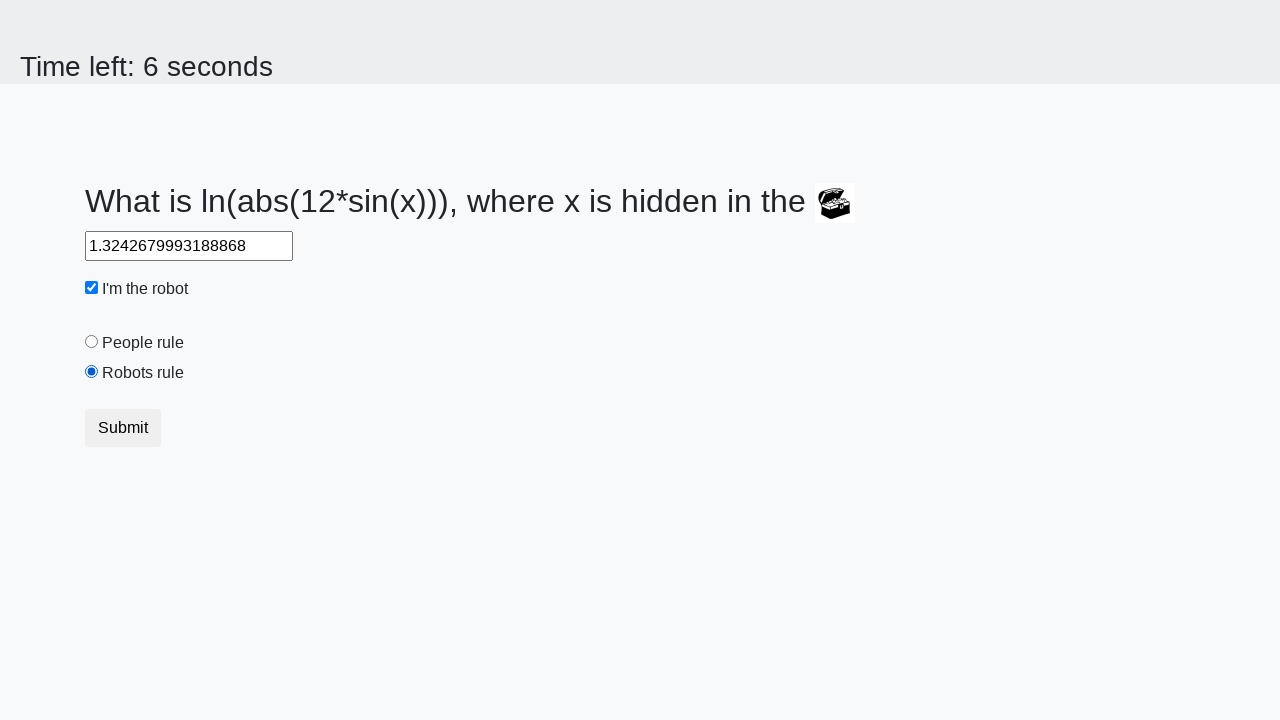

Submitted form by clicking submit button at (123, 428) on button[type="submit"]
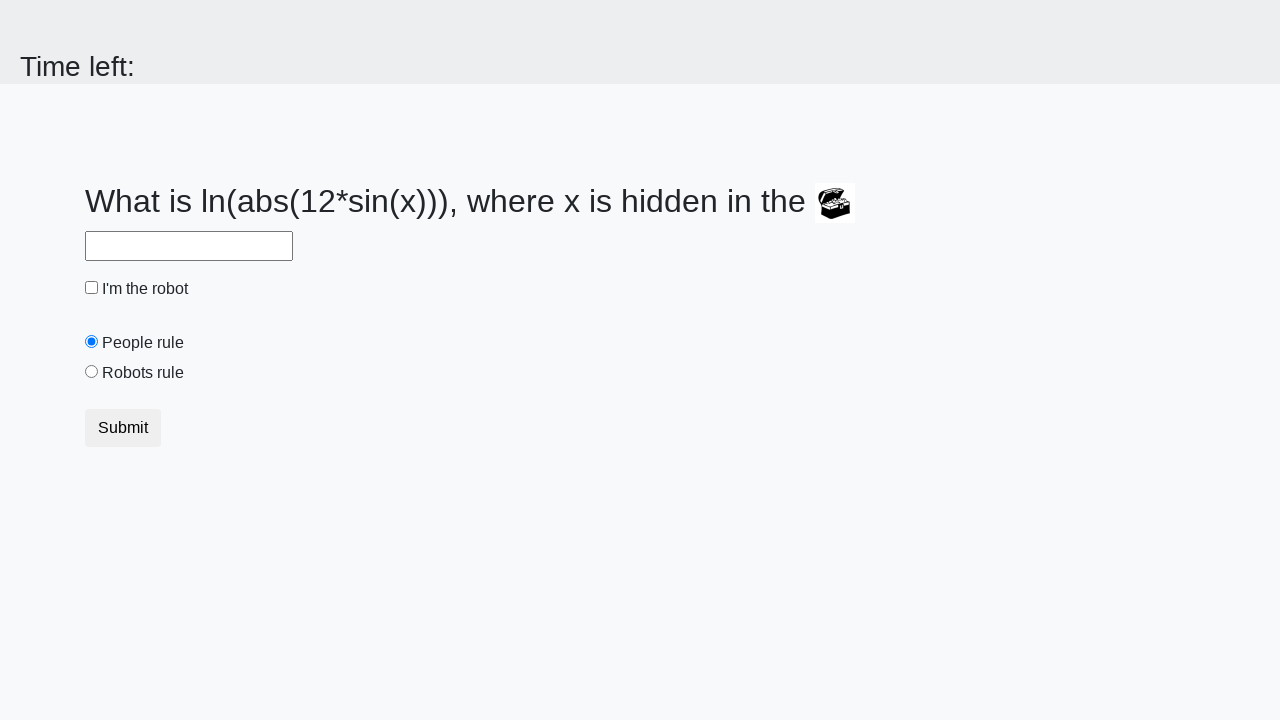

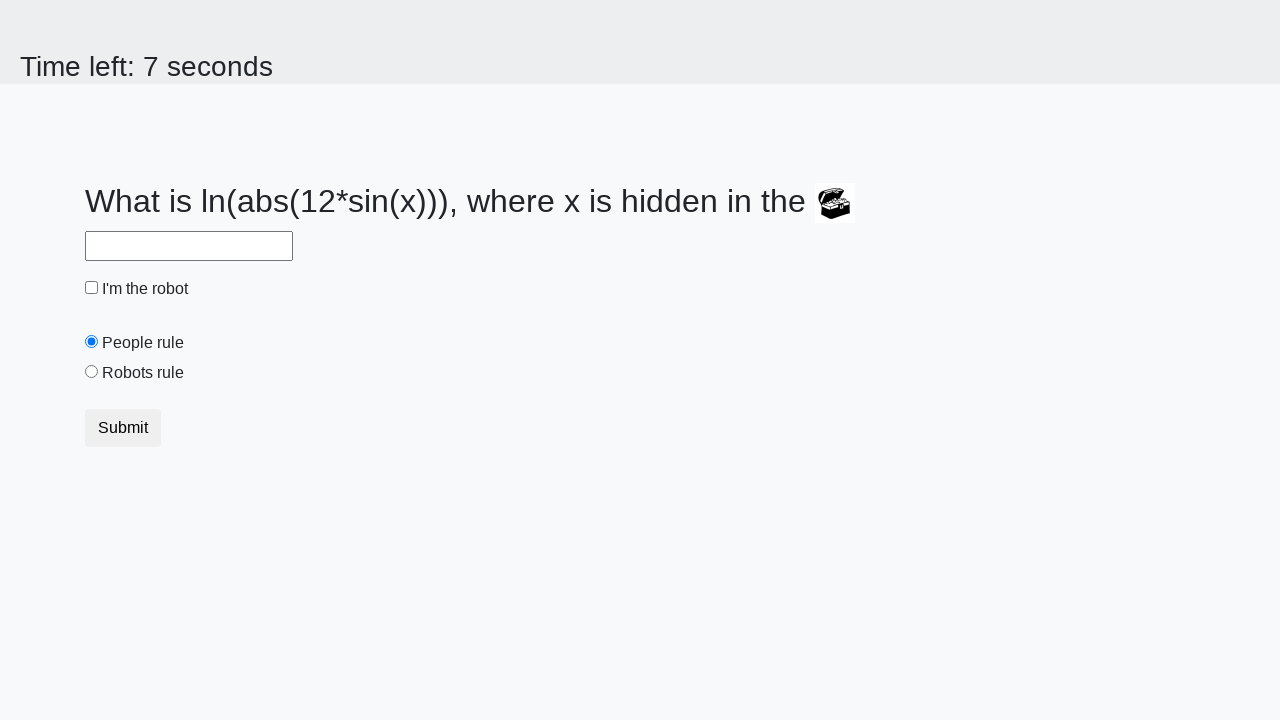